Tests JavaScript prompt dialog by clicking the third button, entering a name in the prompt, accepting it, and verifying the name appears in the result message

Starting URL: https://the-internet.herokuapp.com/javascript_alerts

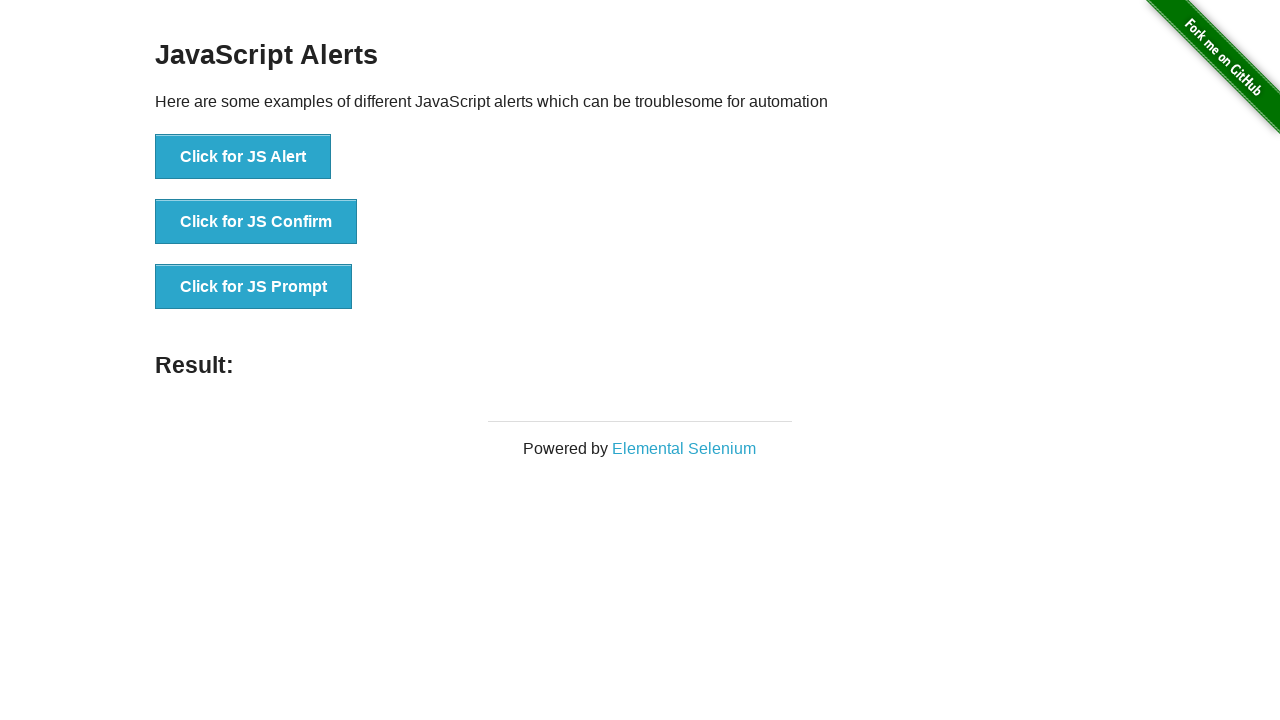

Set up dialog handler to accept prompt with text 'Marcus'
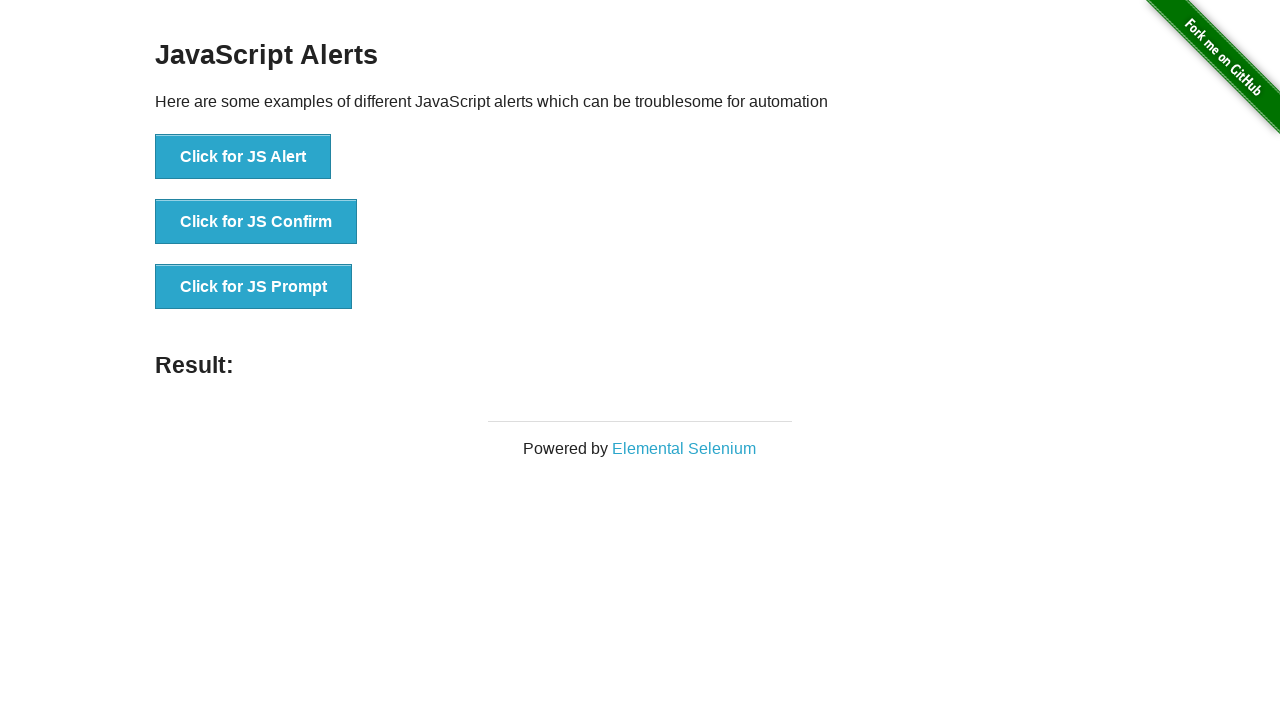

Clicked the JavaScript prompt button at (254, 287) on button[onclick='jsPrompt()']
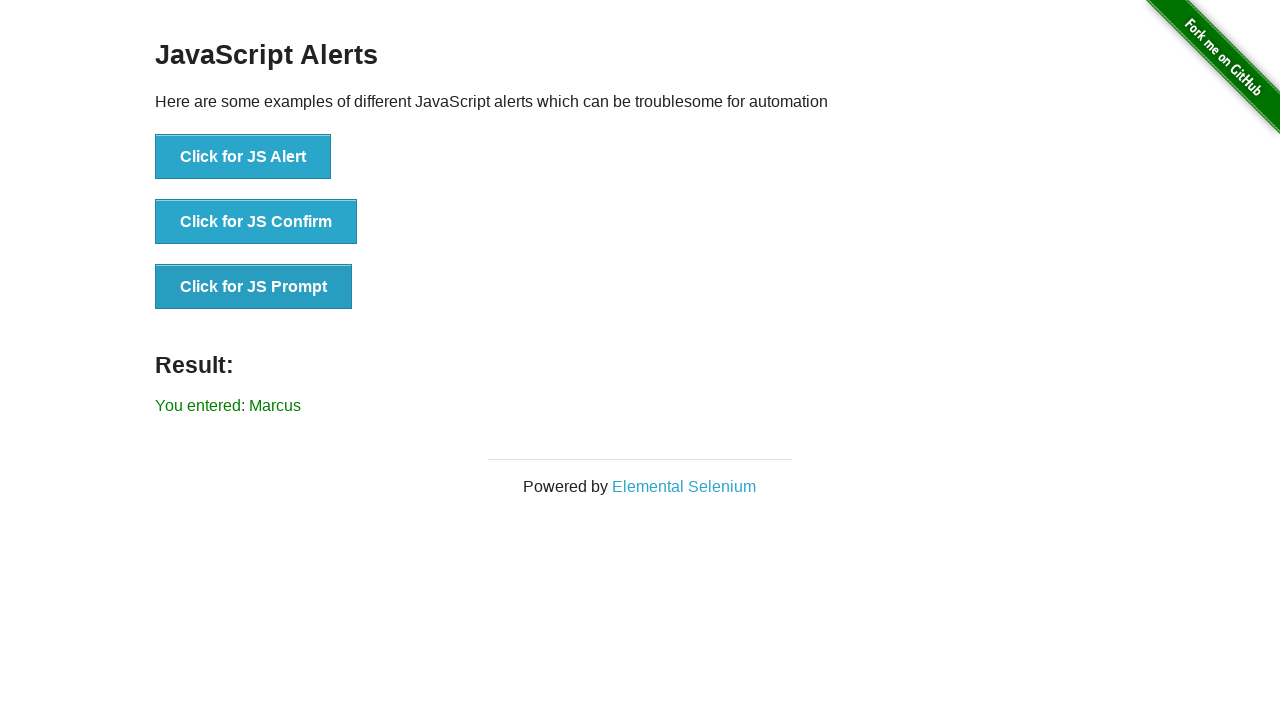

Result message element loaded
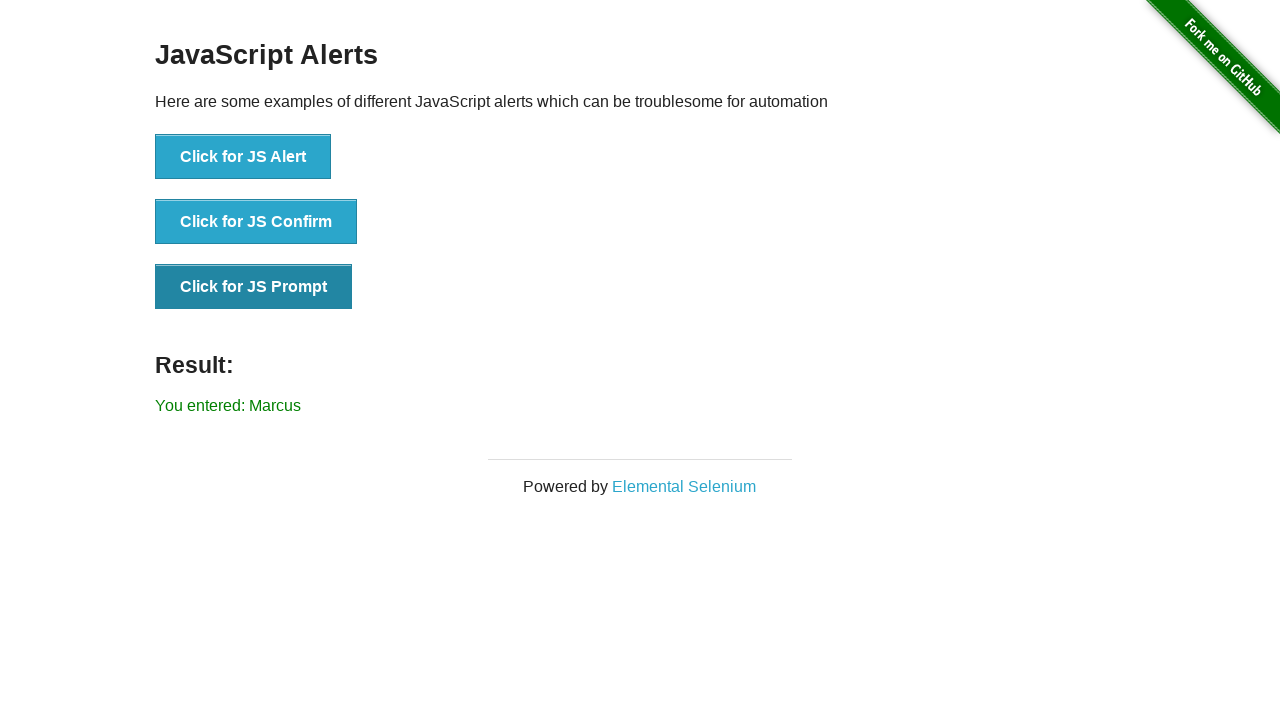

Retrieved result message text content
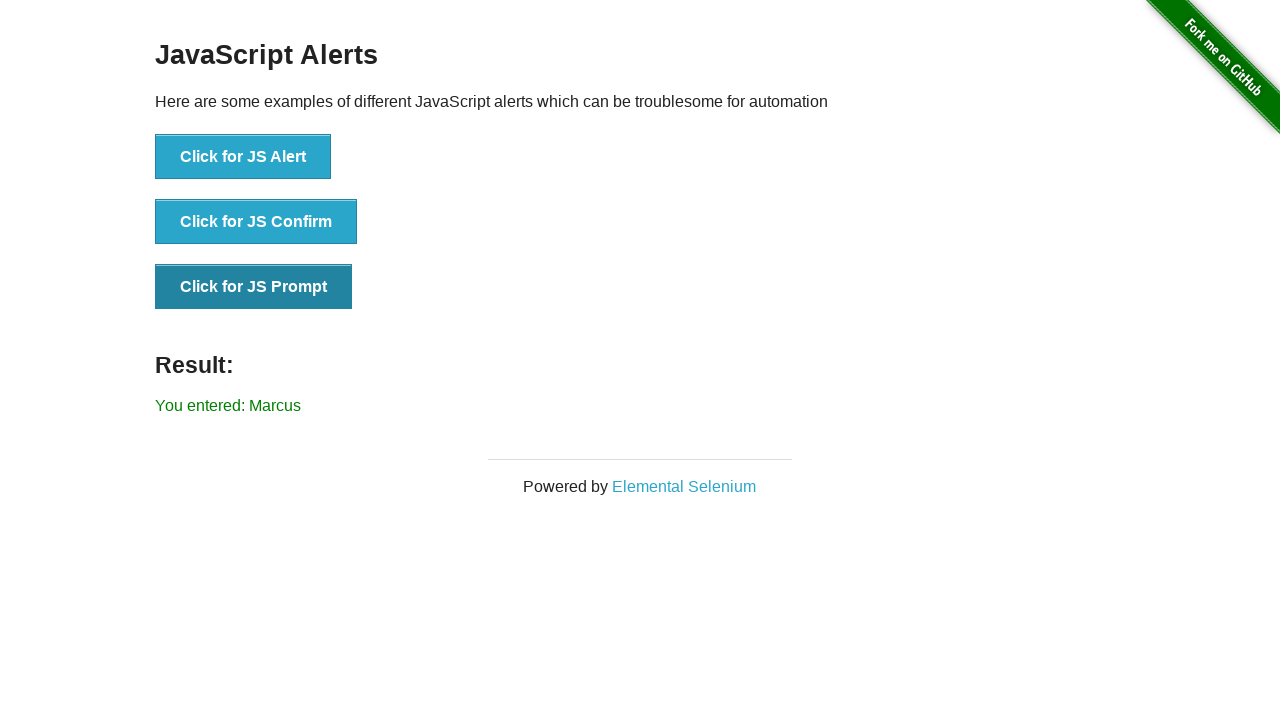

Verified 'Marcus' appears in the result message
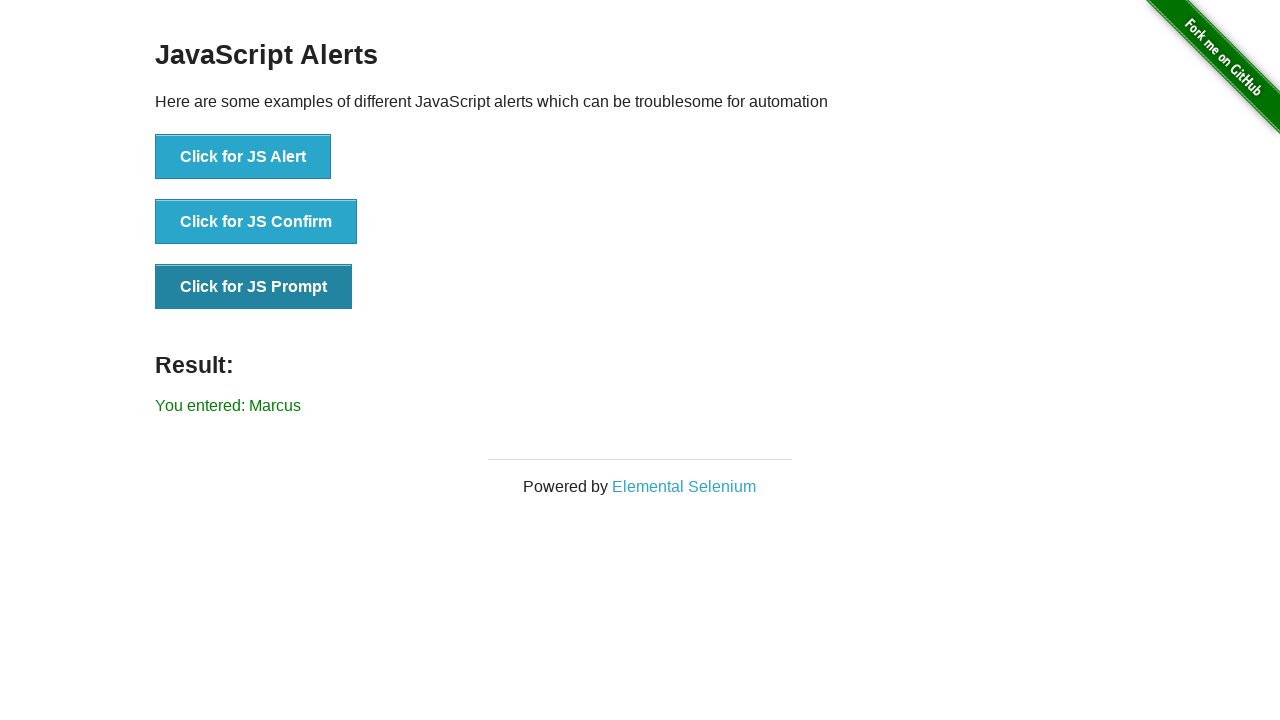

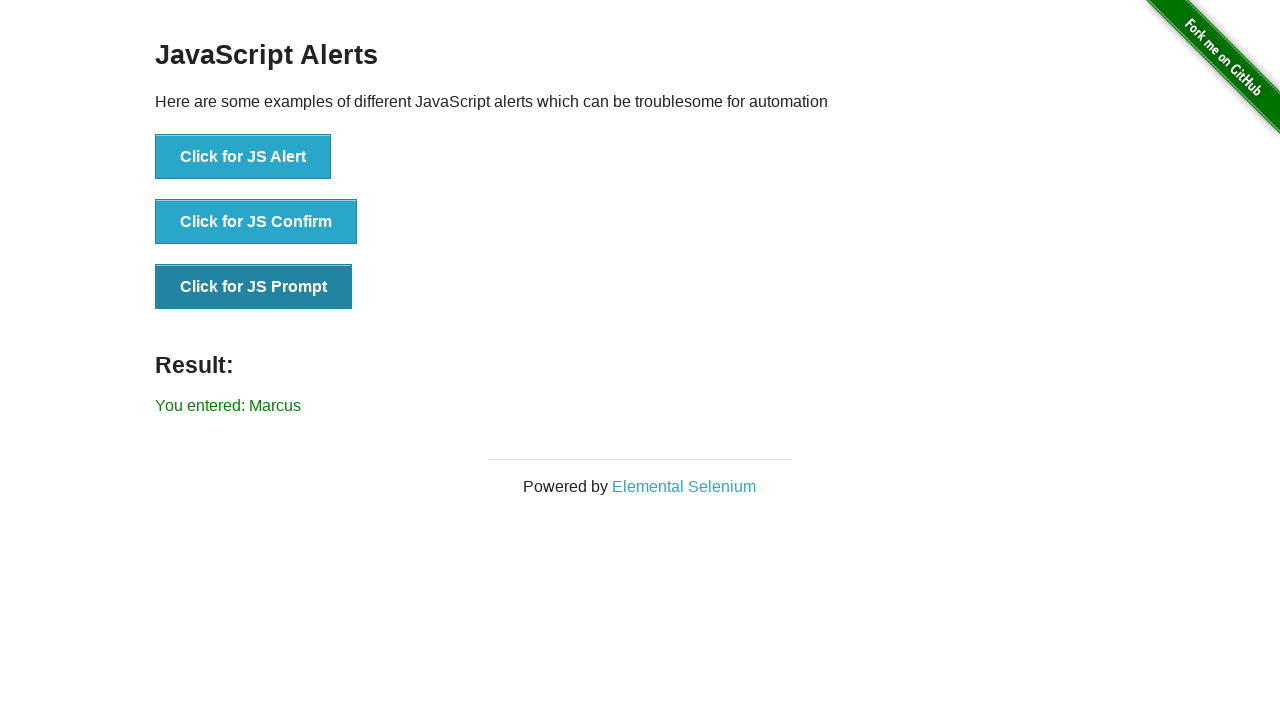